Tests the Erail website by searching for trains between two stations and verifying train names are displayed in the results table

Starting URL: https://erail.in/

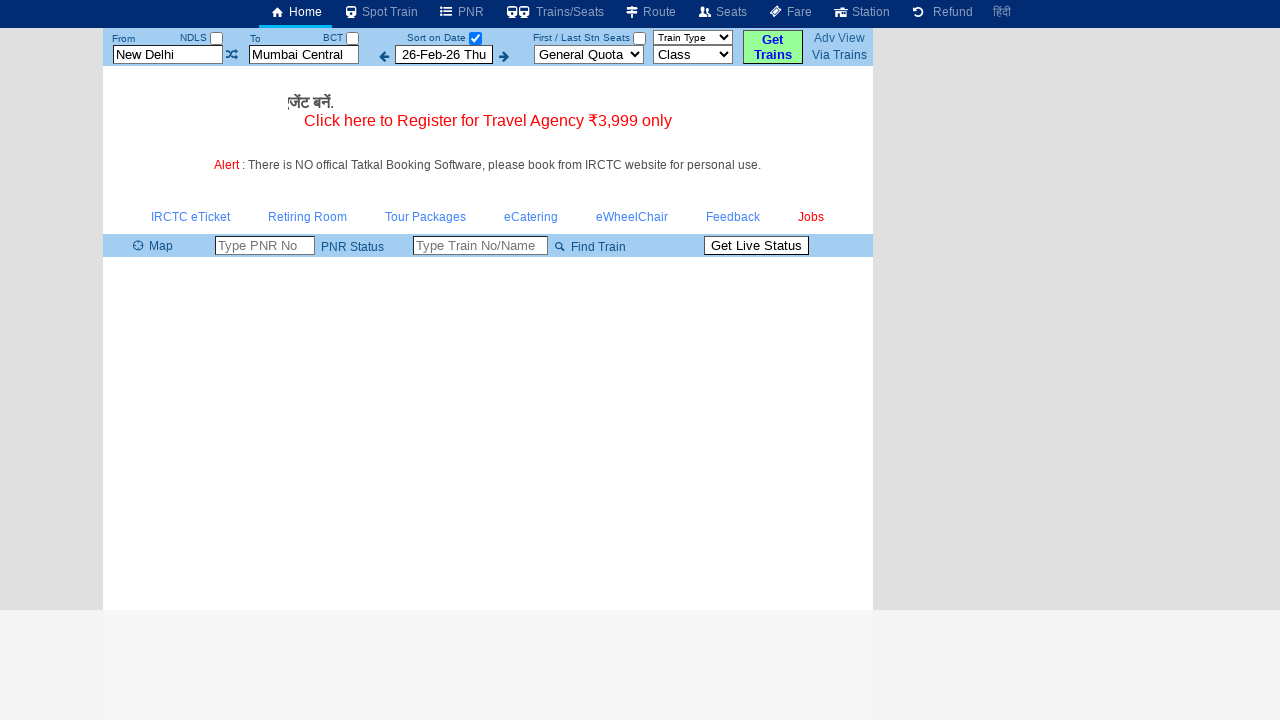

Cleared departure station field on #txtStationFrom
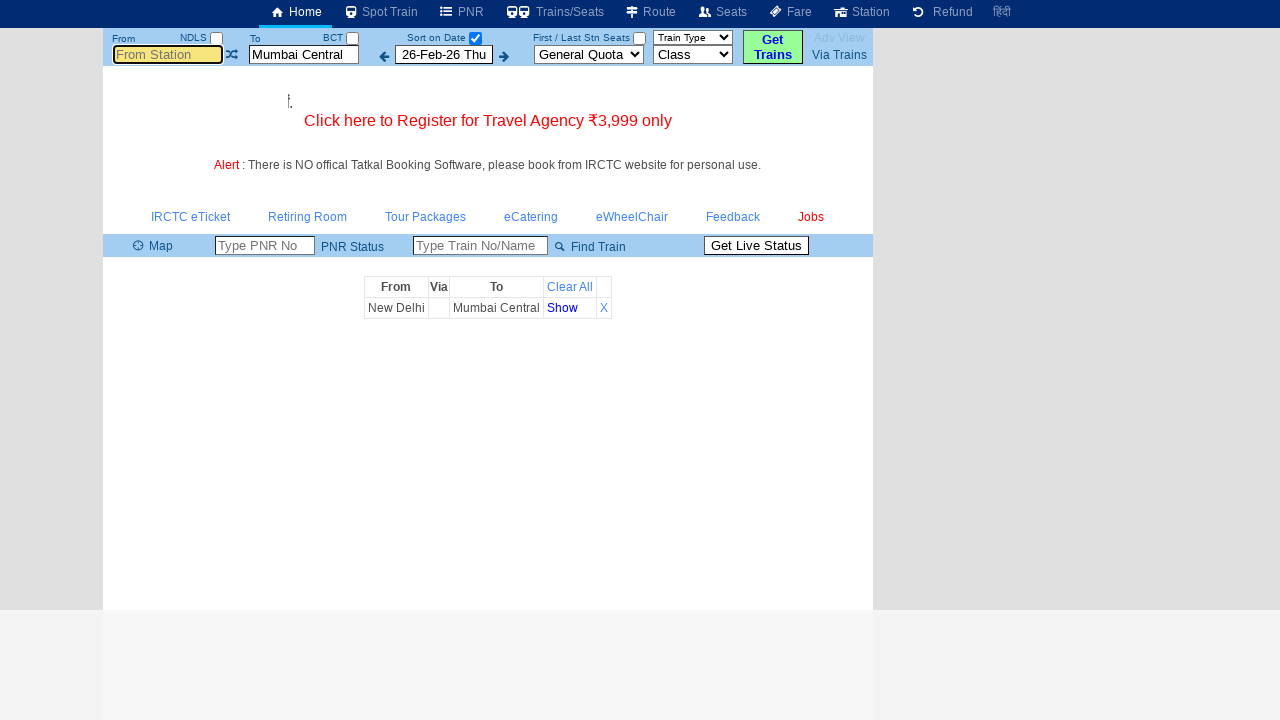

Filled departure station field with 'ms' on #txtStationFrom
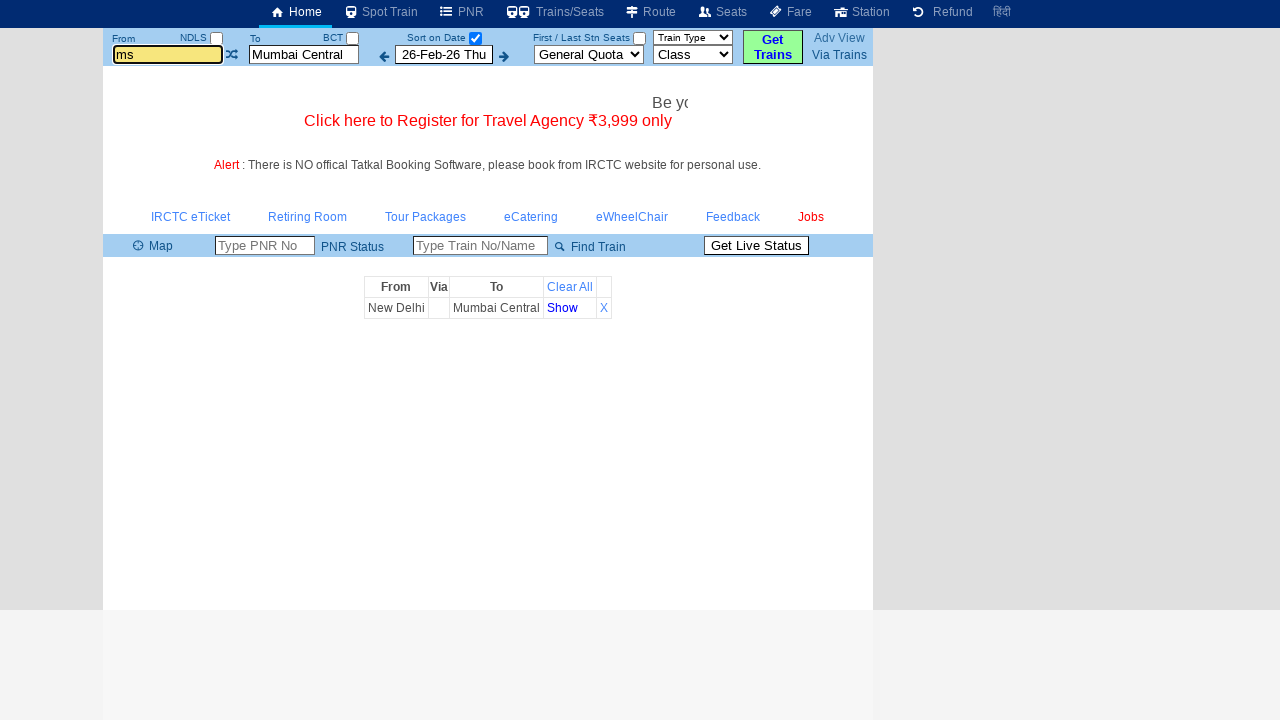

Pressed Tab to move to next field from departure station on #txtStationFrom
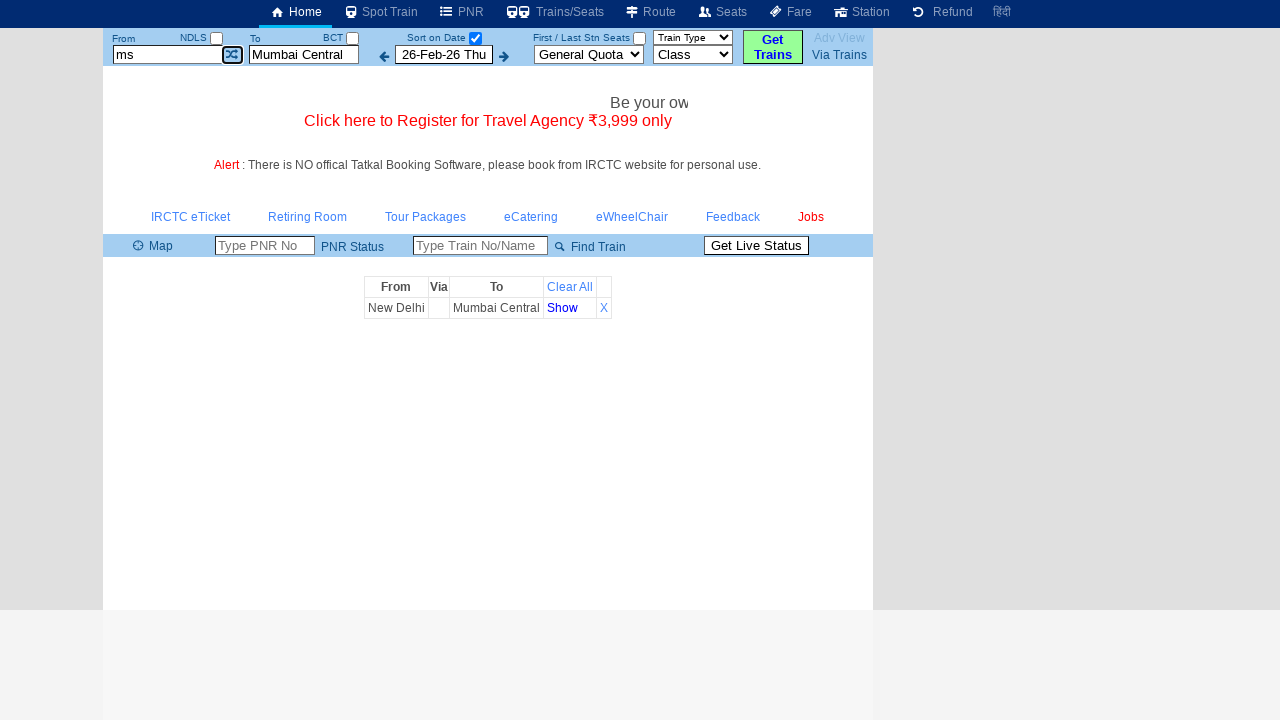

Cleared arrival station field on #txtStationTo
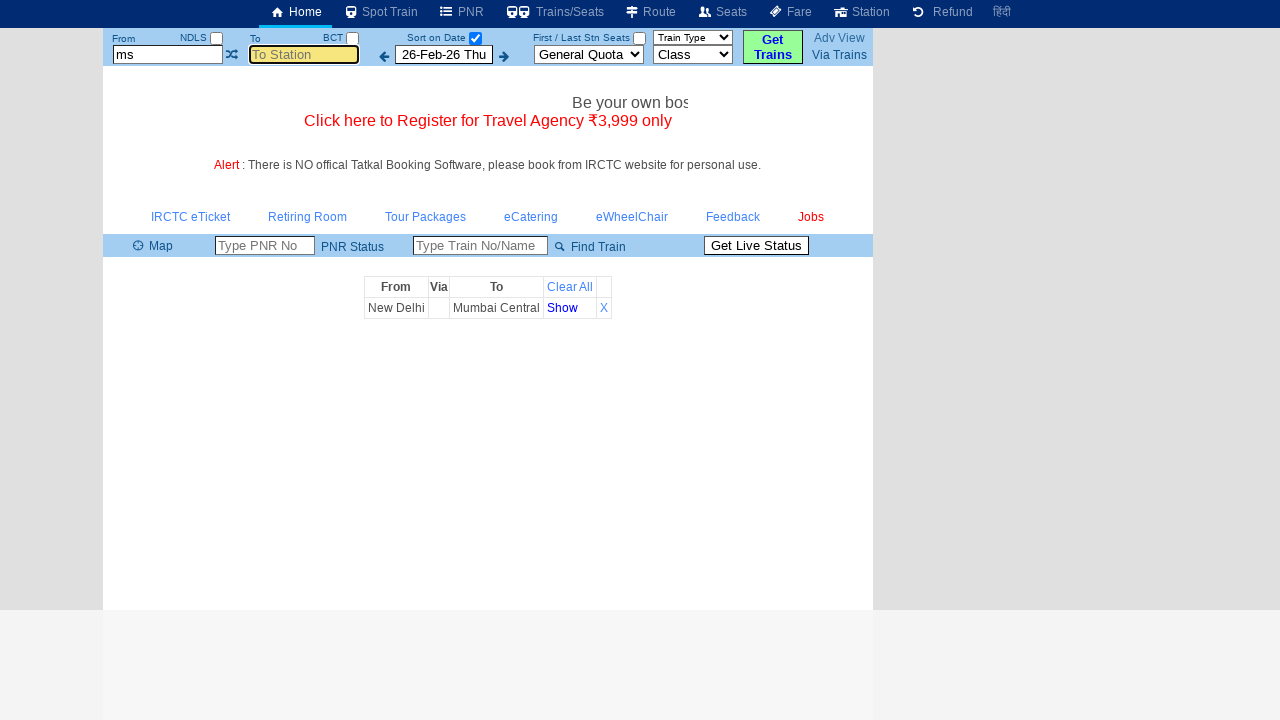

Filled arrival station field with 'mdu' on #txtStationTo
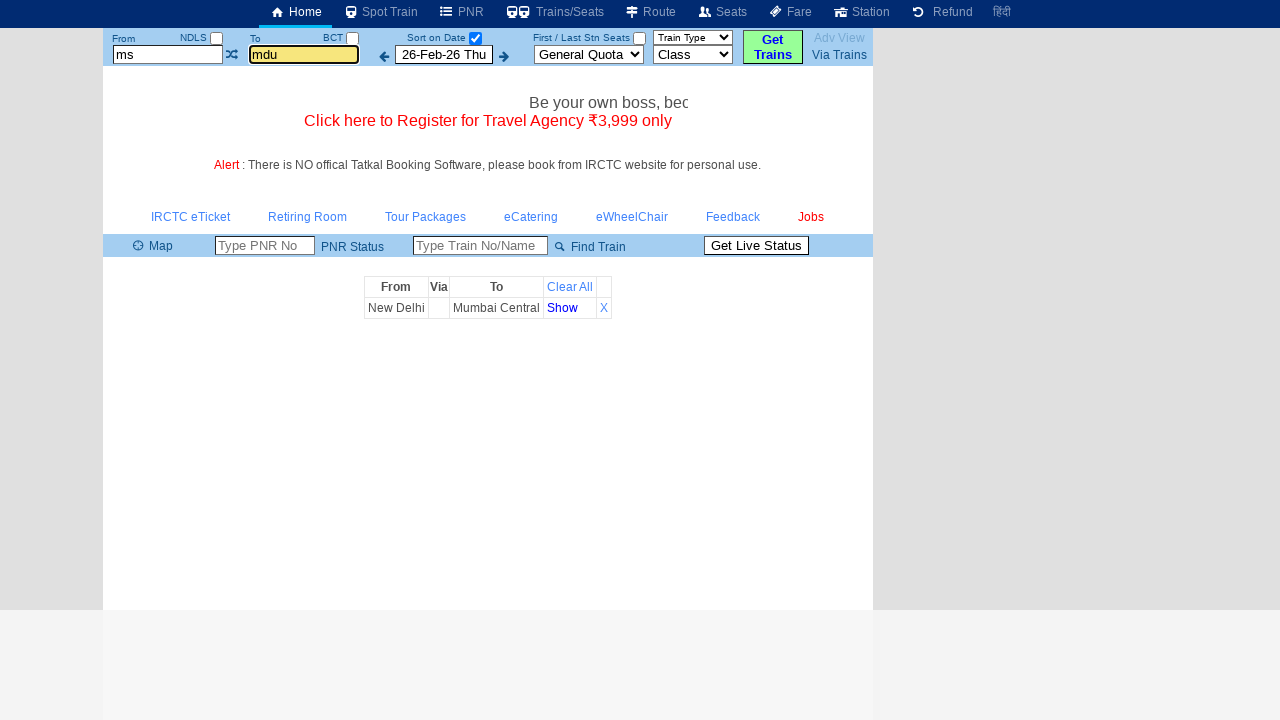

Pressed Tab to move from arrival station field on #txtStationTo
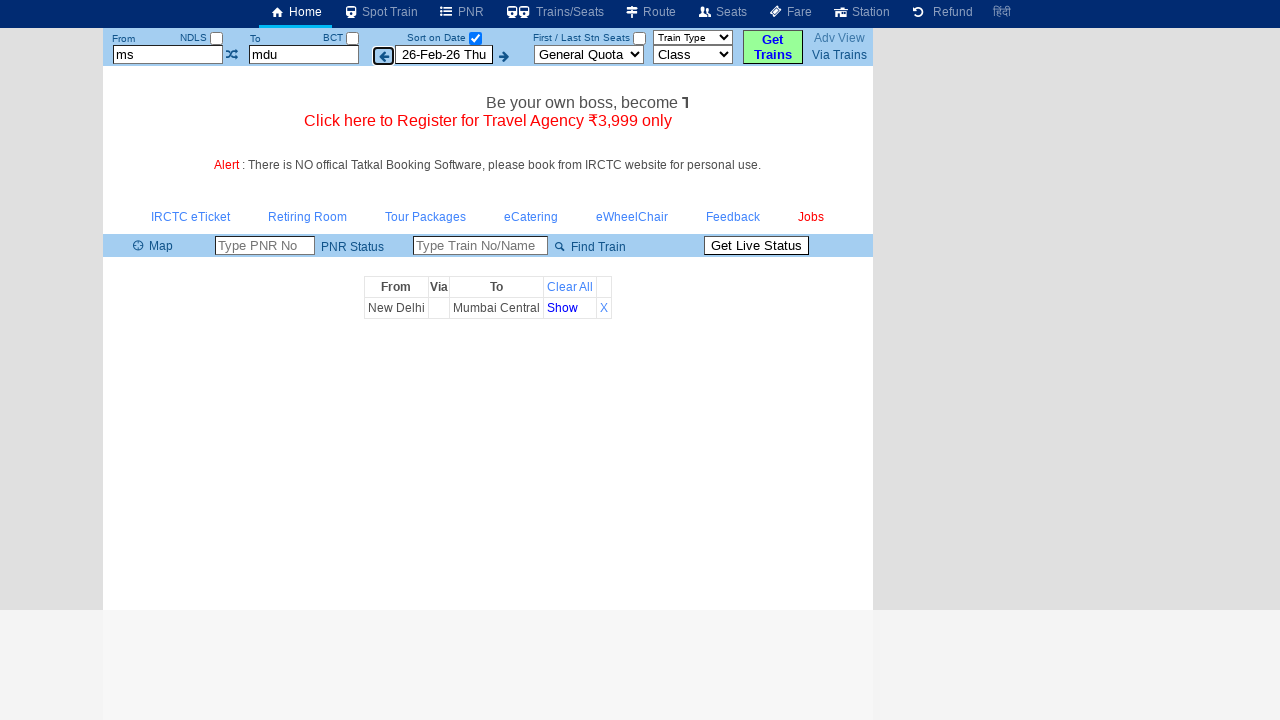

Unchecked date selection checkbox at (475, 38) on #chkSelectDateOnly
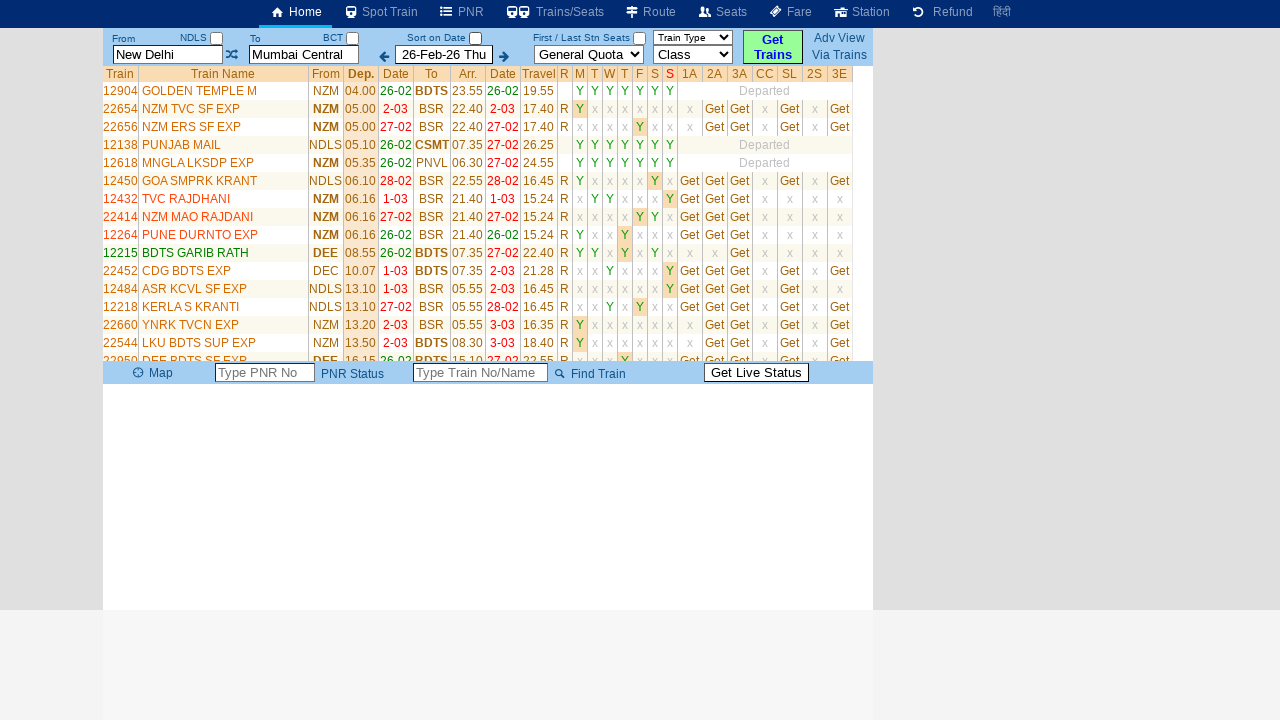

Train list table loaded
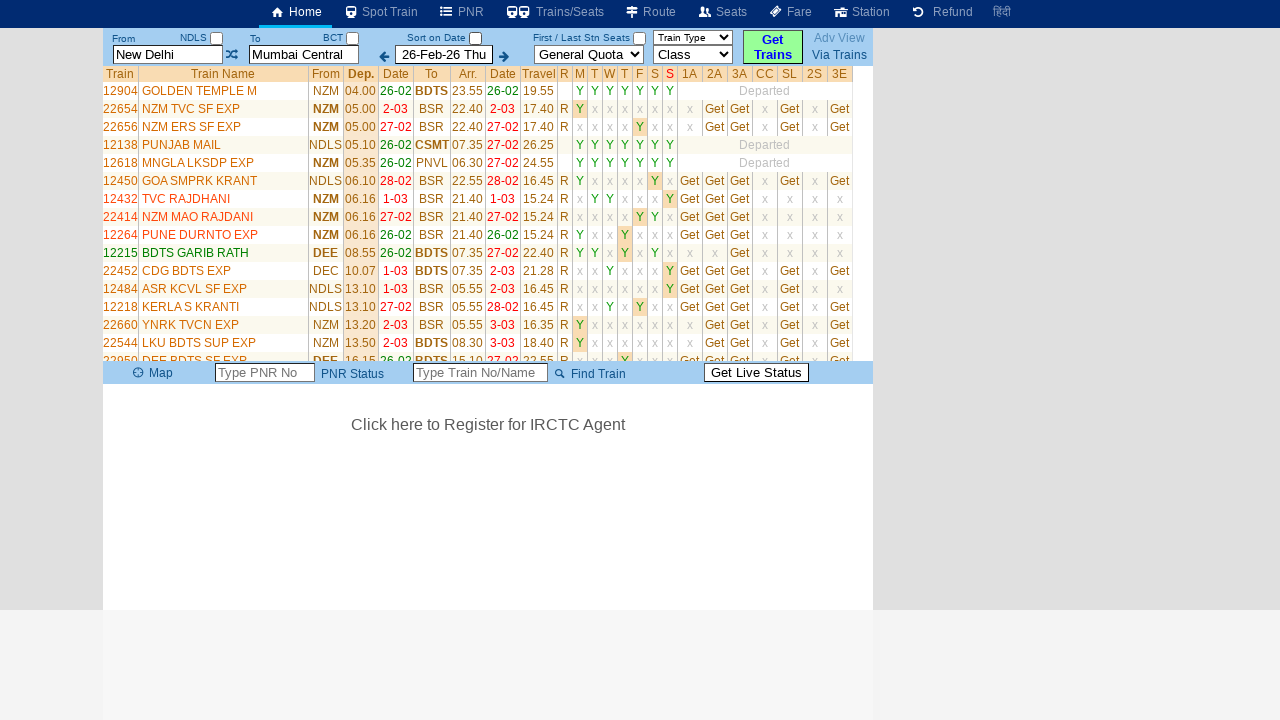

Counted 35 train rows in results table
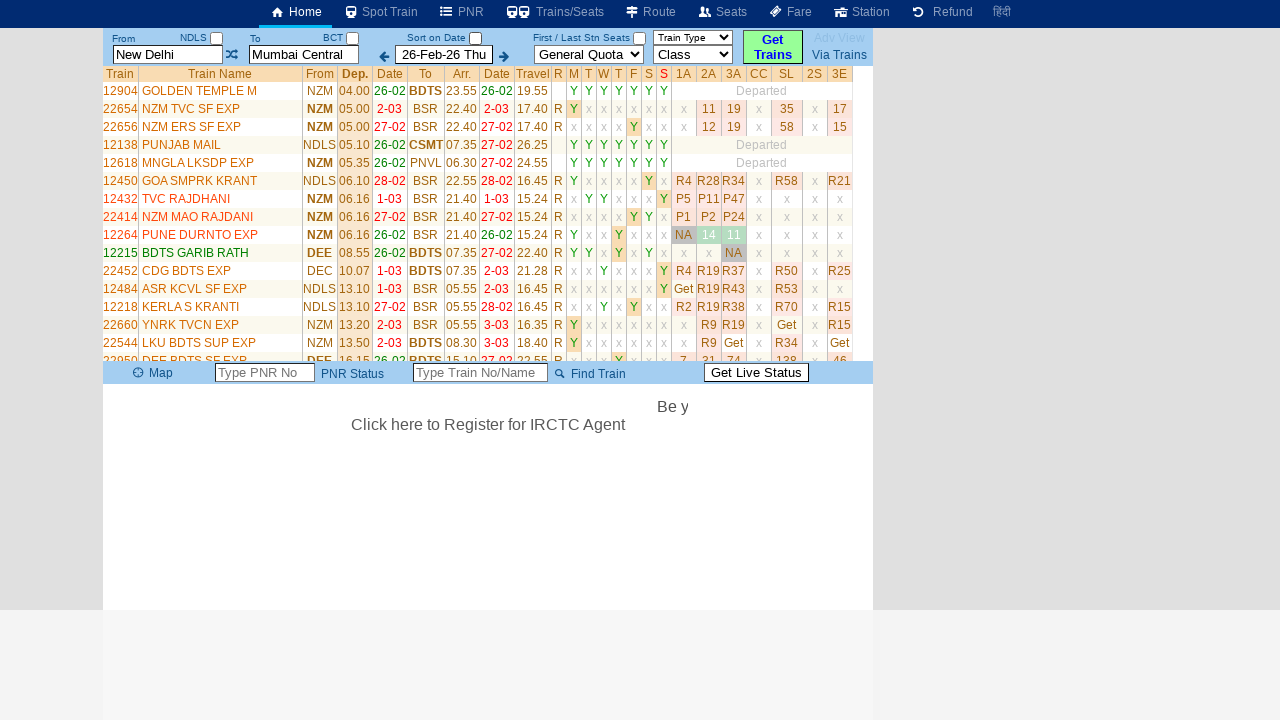

Retrieved first train name from results: 'GOLDEN TEMPLE M'
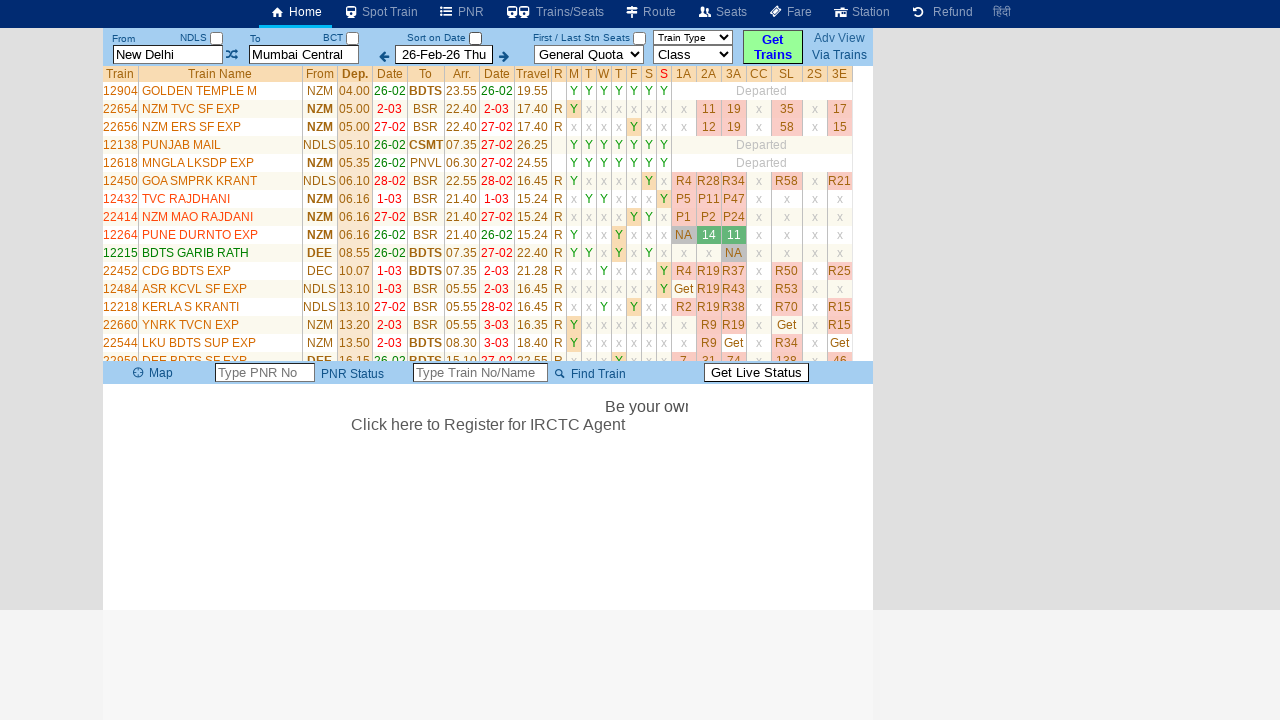

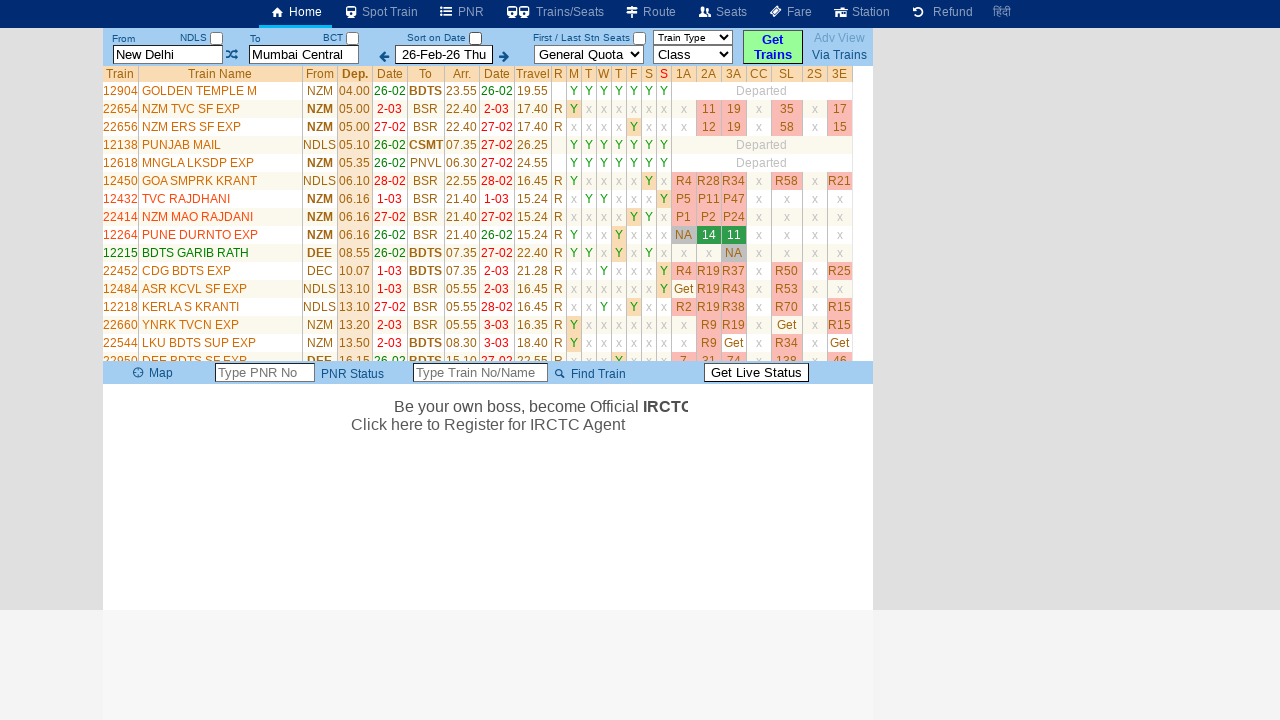